Tests right-click context menu functionality and handles alert dialog

Starting URL: https://swisnl.github.io/jQuery-contextMenu/demo.html

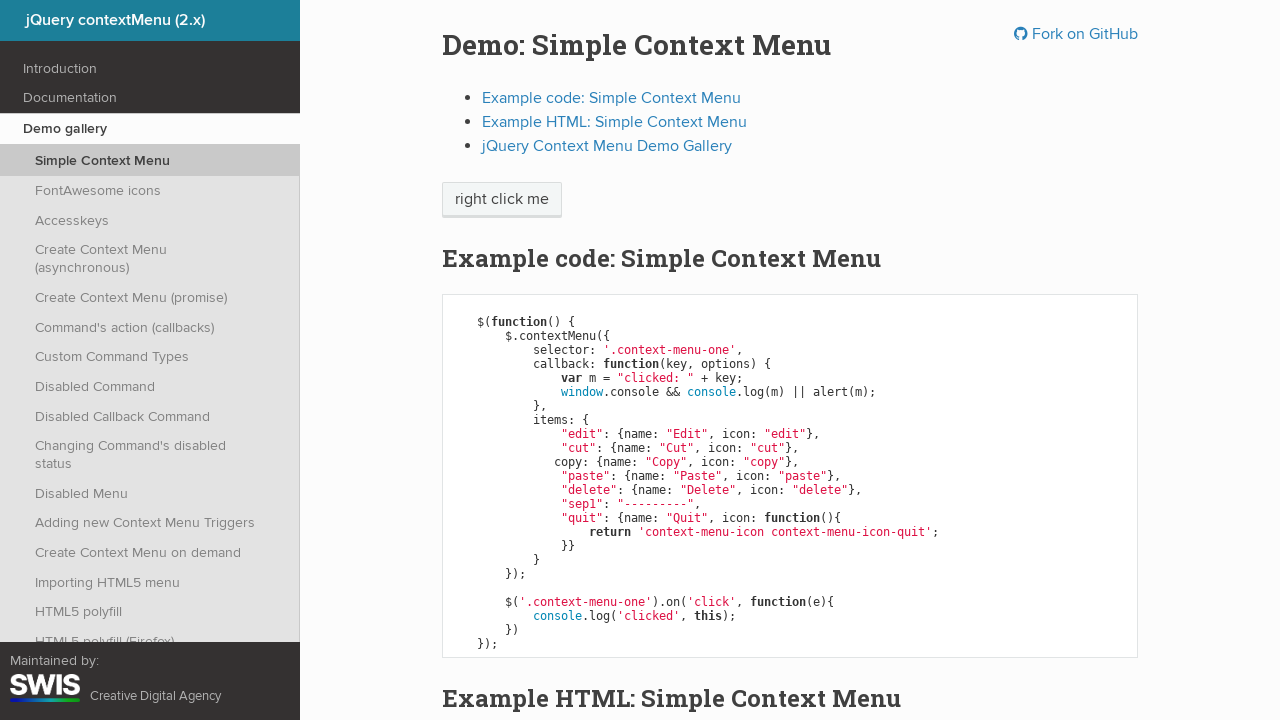

Right-clicked on context menu button at (502, 200) on xpath=//span[@class='context-menu-one btn btn-neutral']
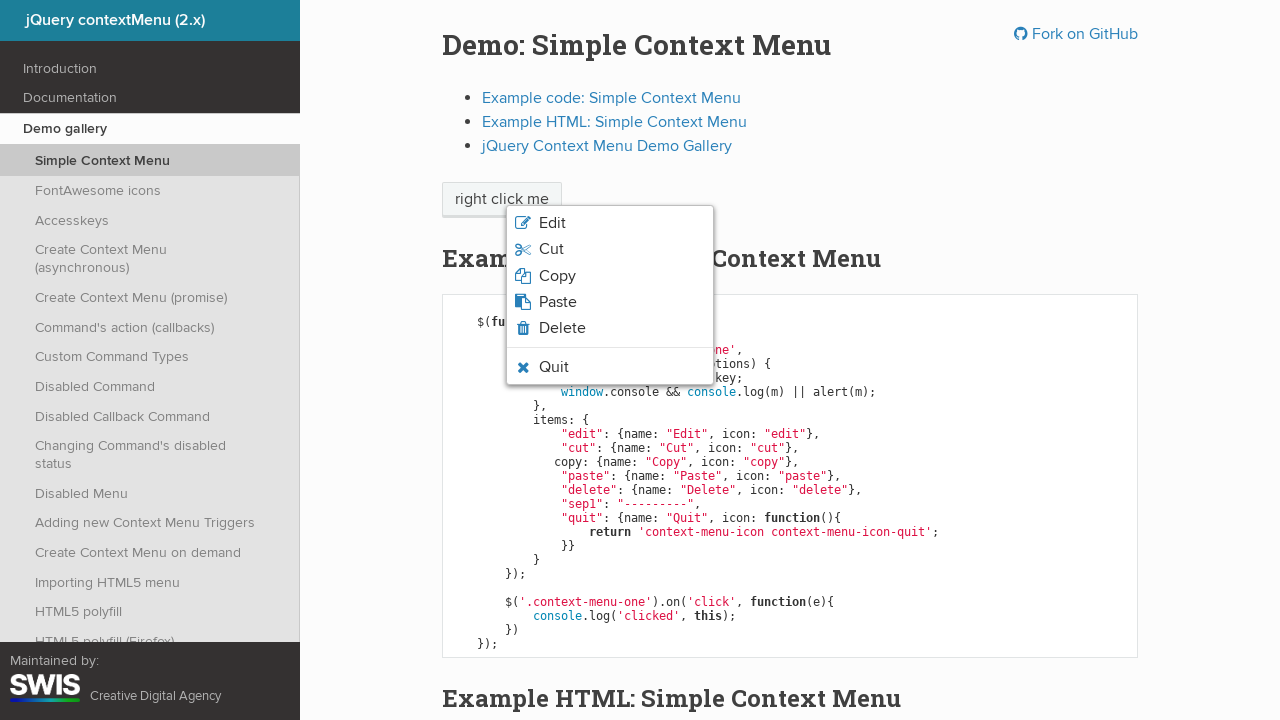

Clicked 'Edit' option from context menu at (552, 223) on xpath=//span[text()='Edit']
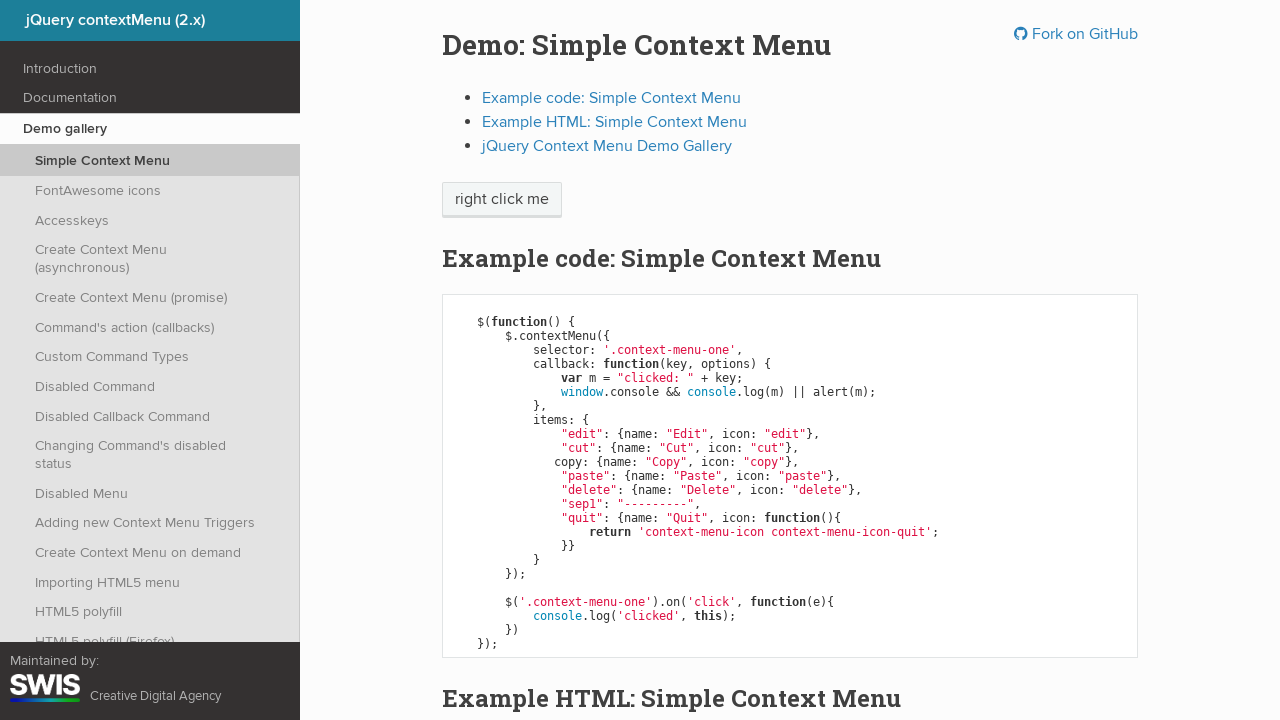

Set up dialog handler for alert
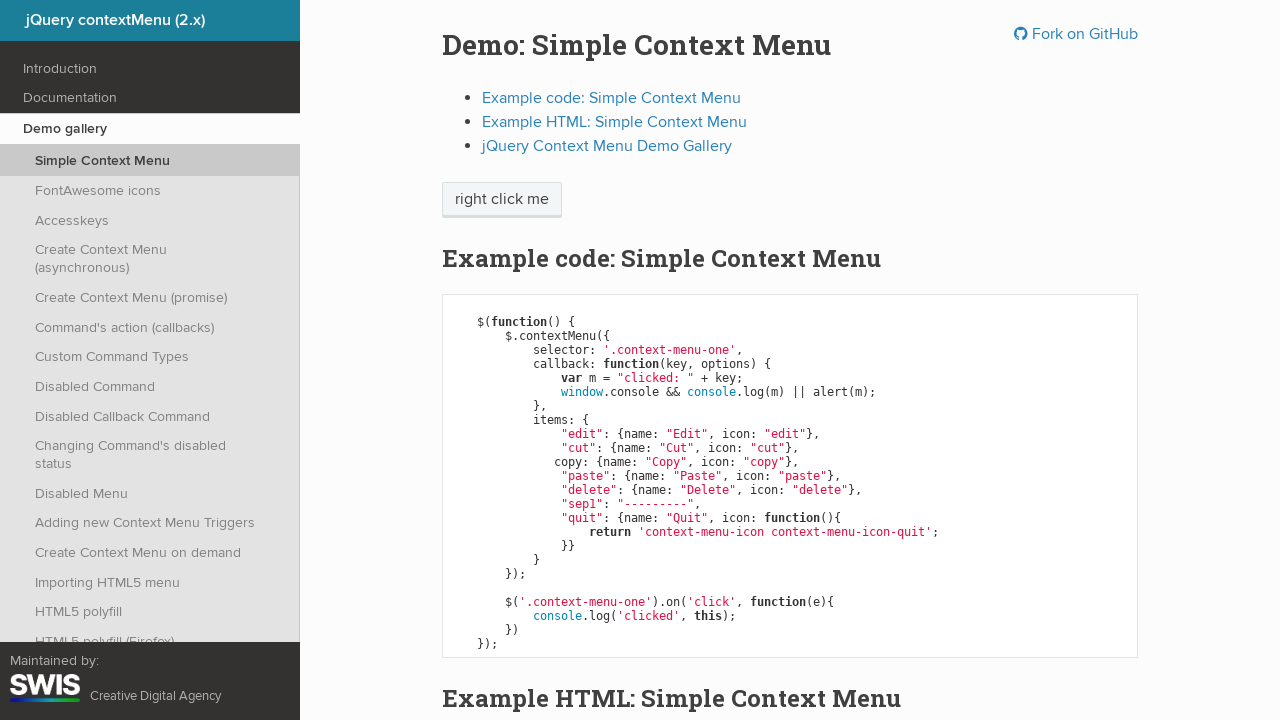

Waited for dialog to be handled
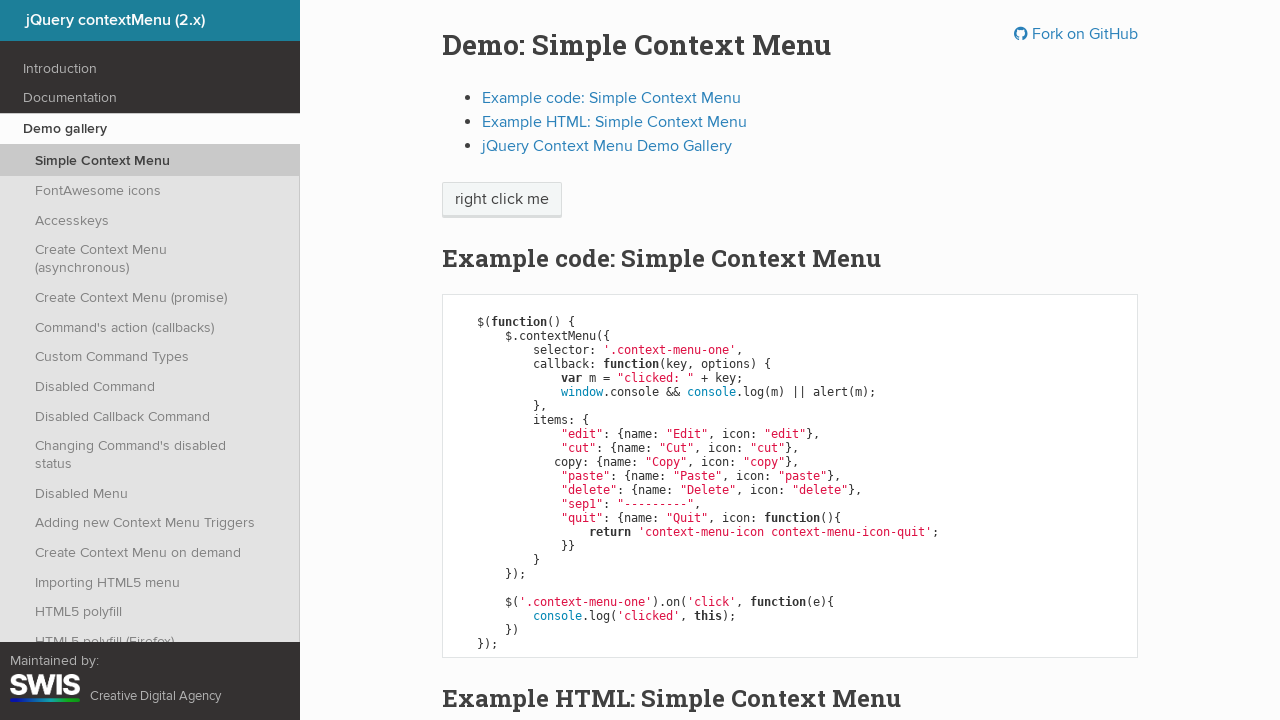

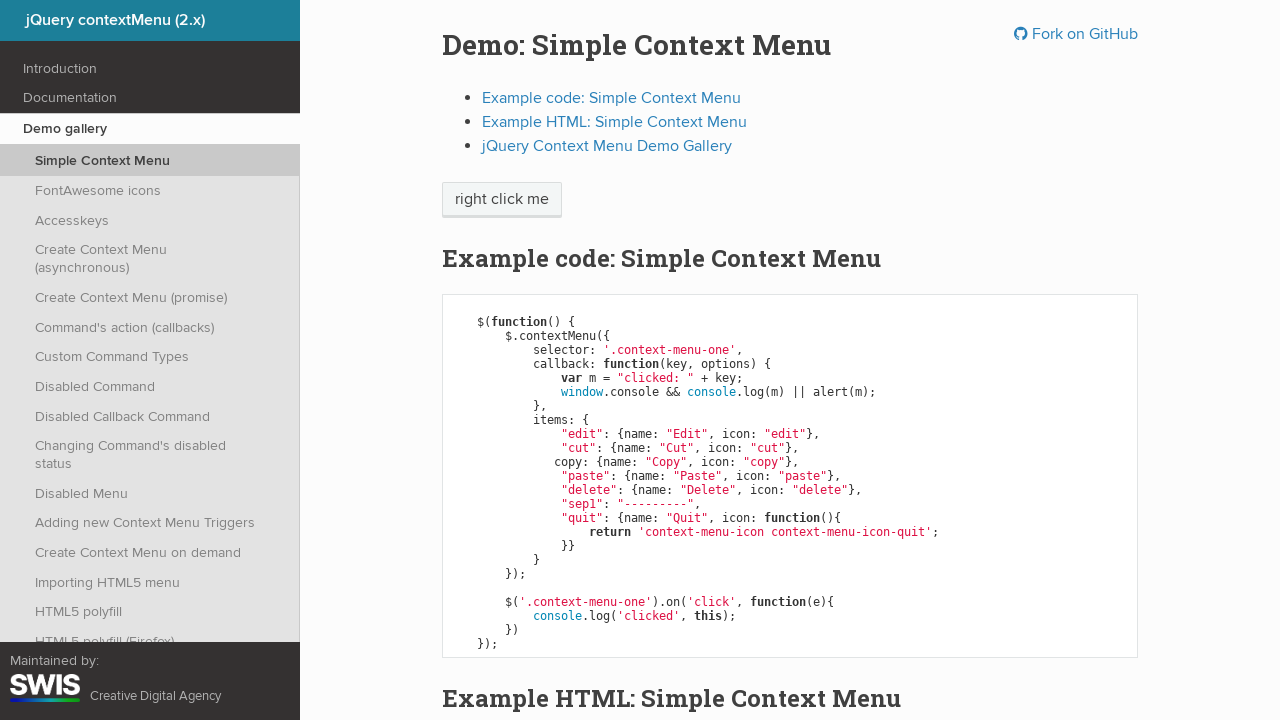